Tests clicking the X icon to dismiss error message after failed login attempt

Starting URL: https://www.saucedemo.com/

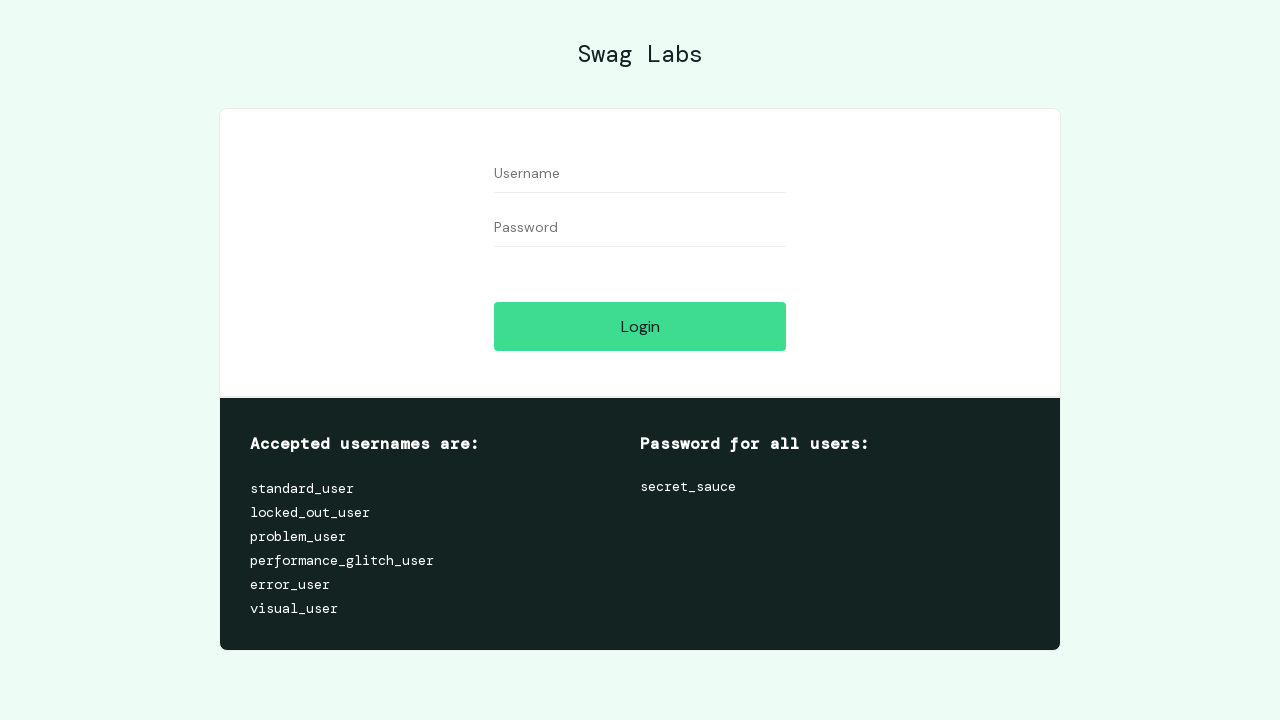

Left username field empty on #user-name
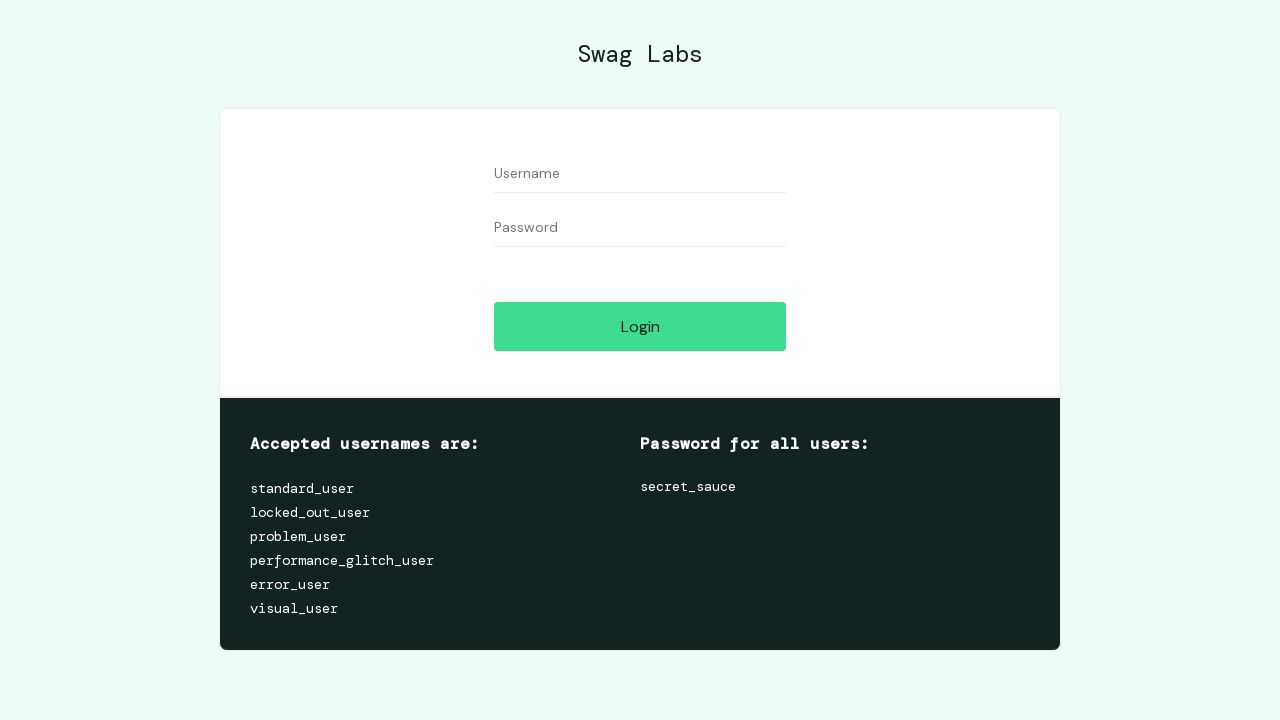

Left password field empty on #password
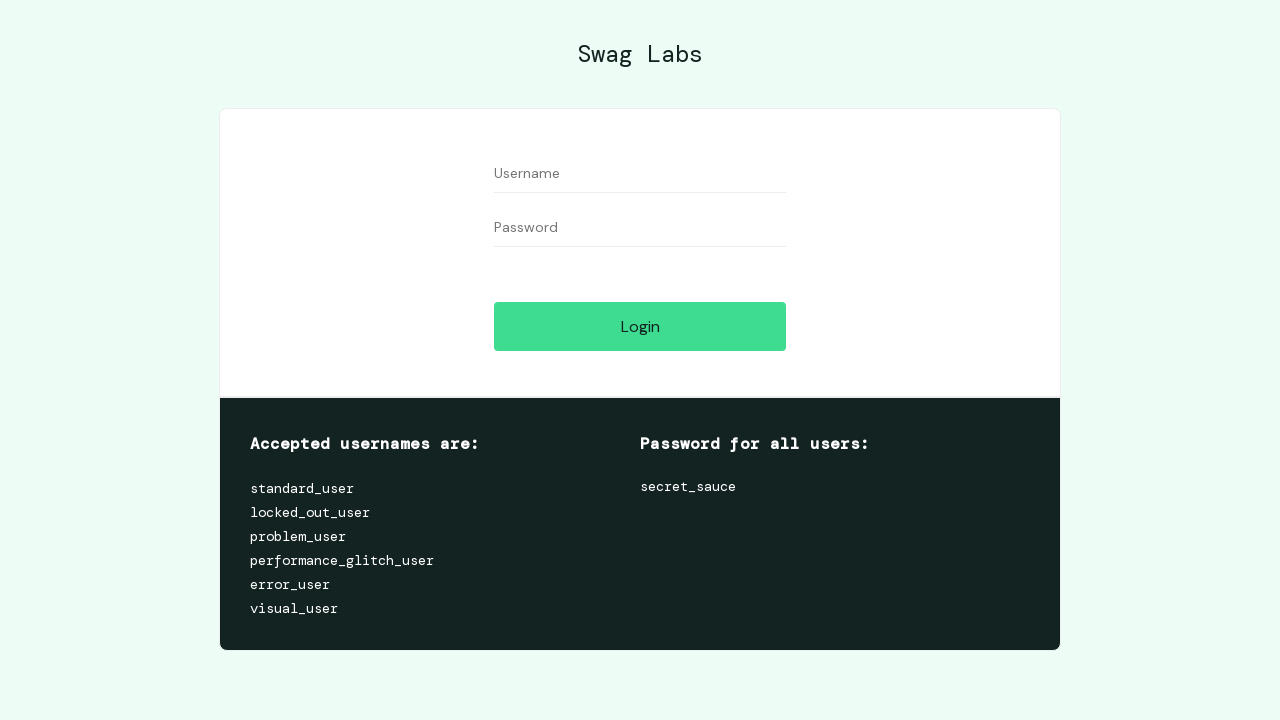

Clicked login button with empty credentials to trigger error at (640, 326) on #login-button
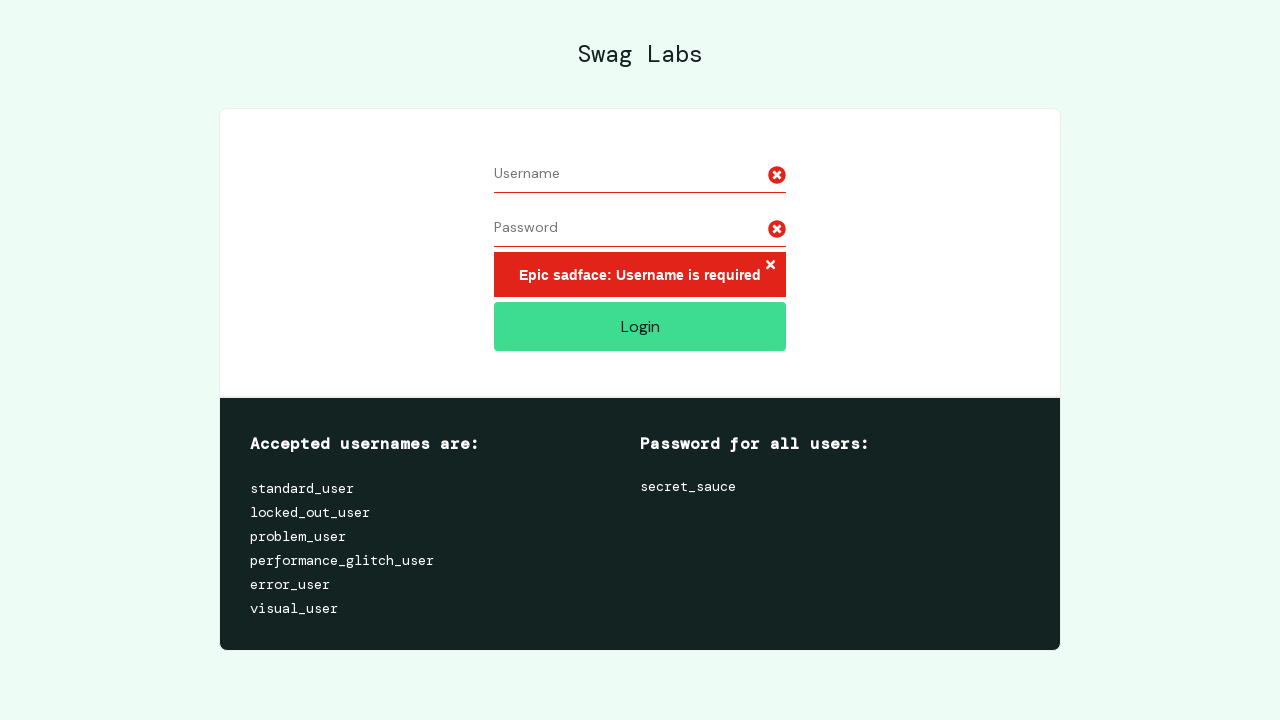

Error message appeared after failed login attempt
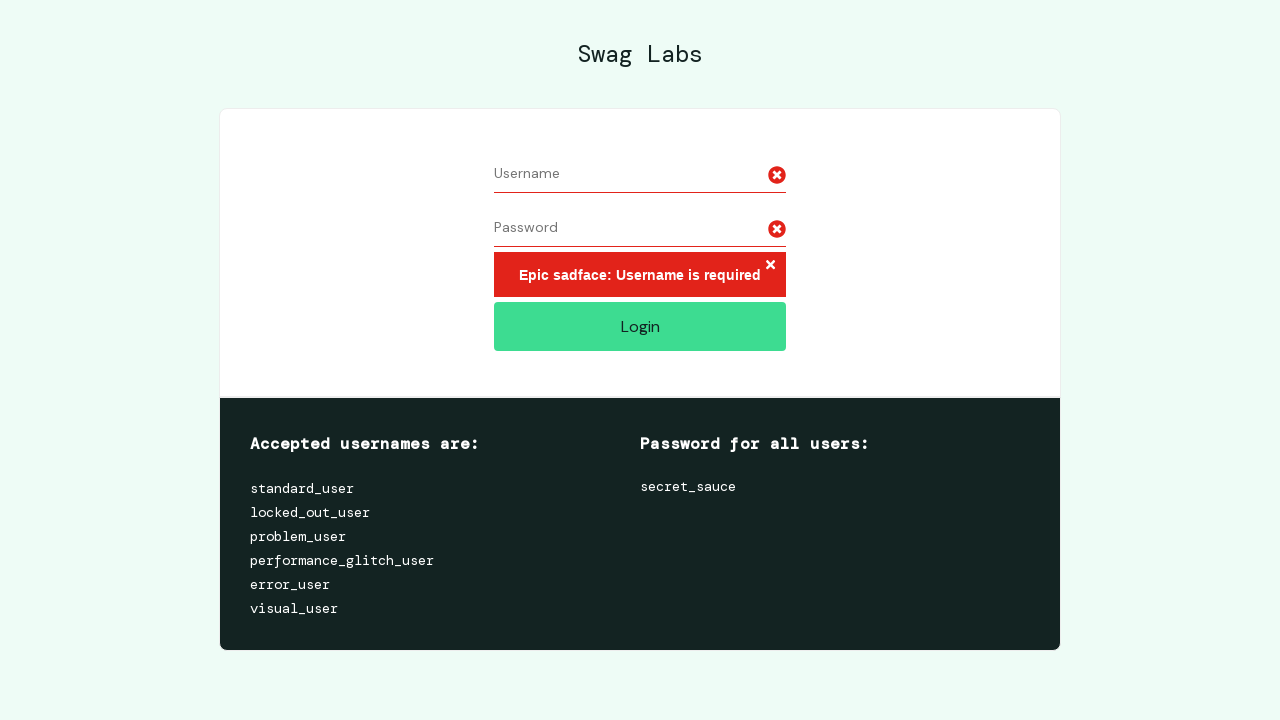

Clicked X icon to dismiss error message at (770, 266) on .error-button
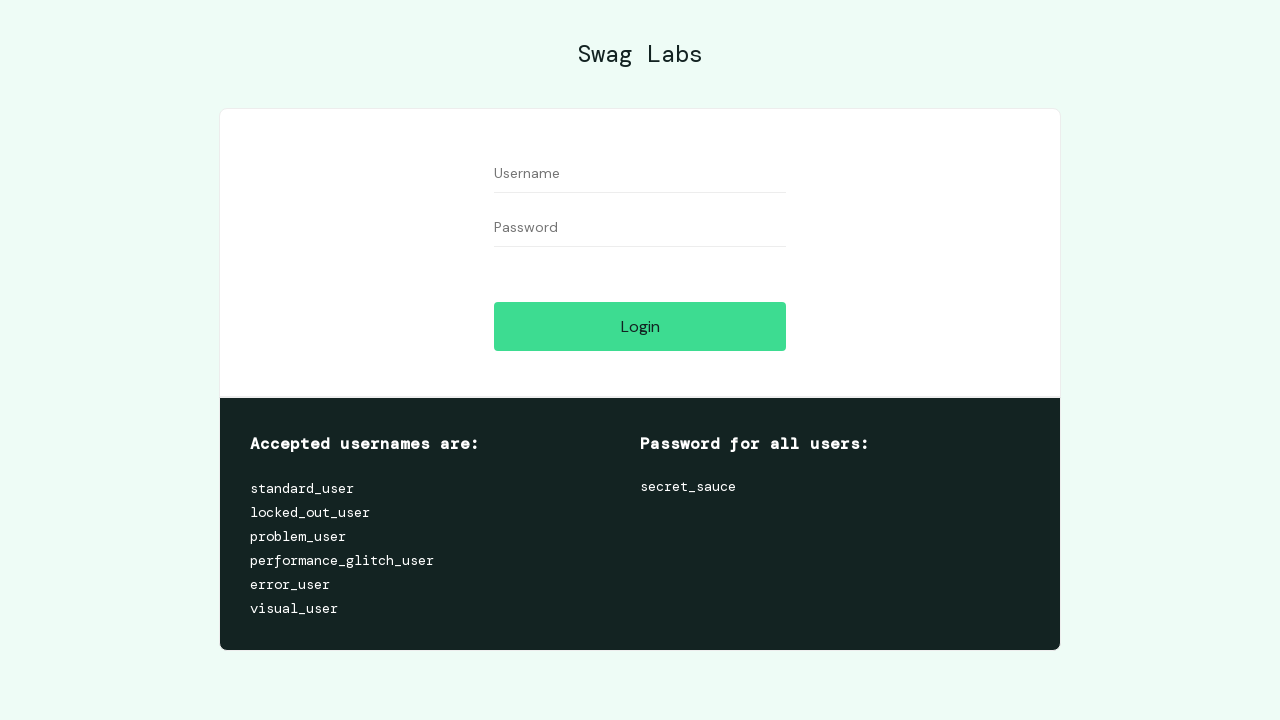

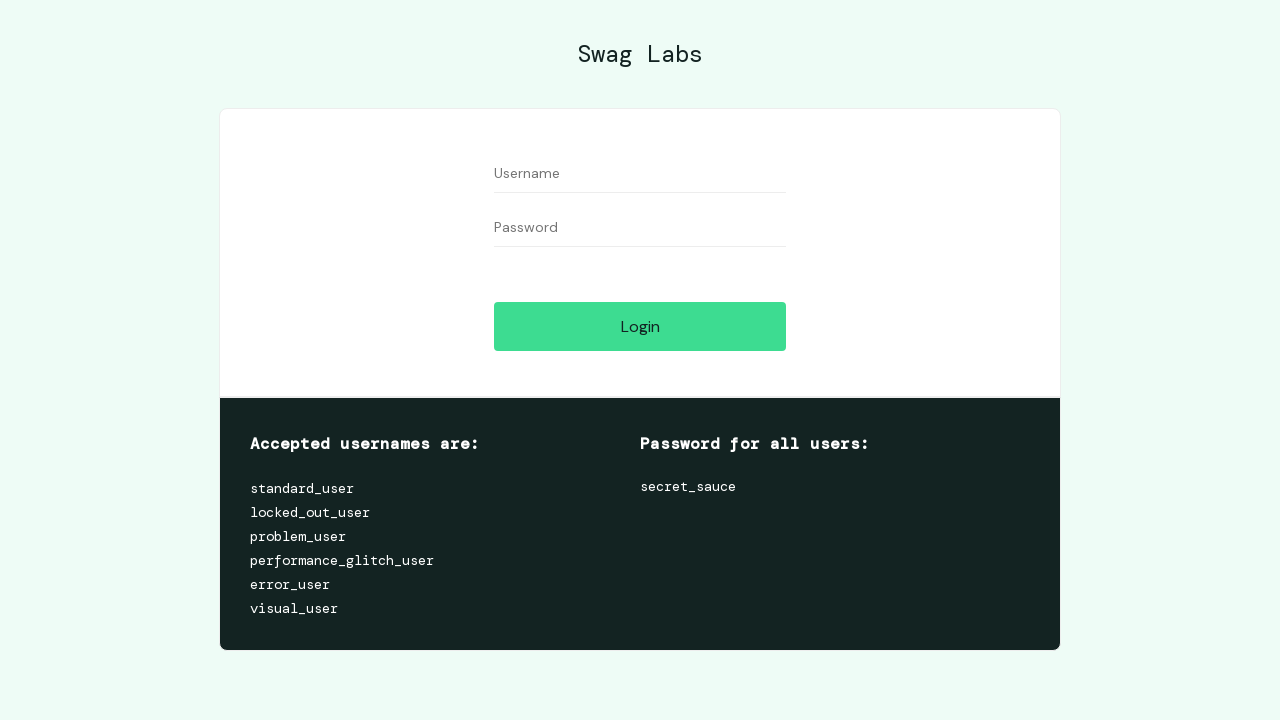